Tests JavaScript prompt alert functionality by clicking the prompt button, entering text in the prompt dialog, accepting it, and verifying the result message.

Starting URL: https://the-internet.herokuapp.com/javascript_alerts

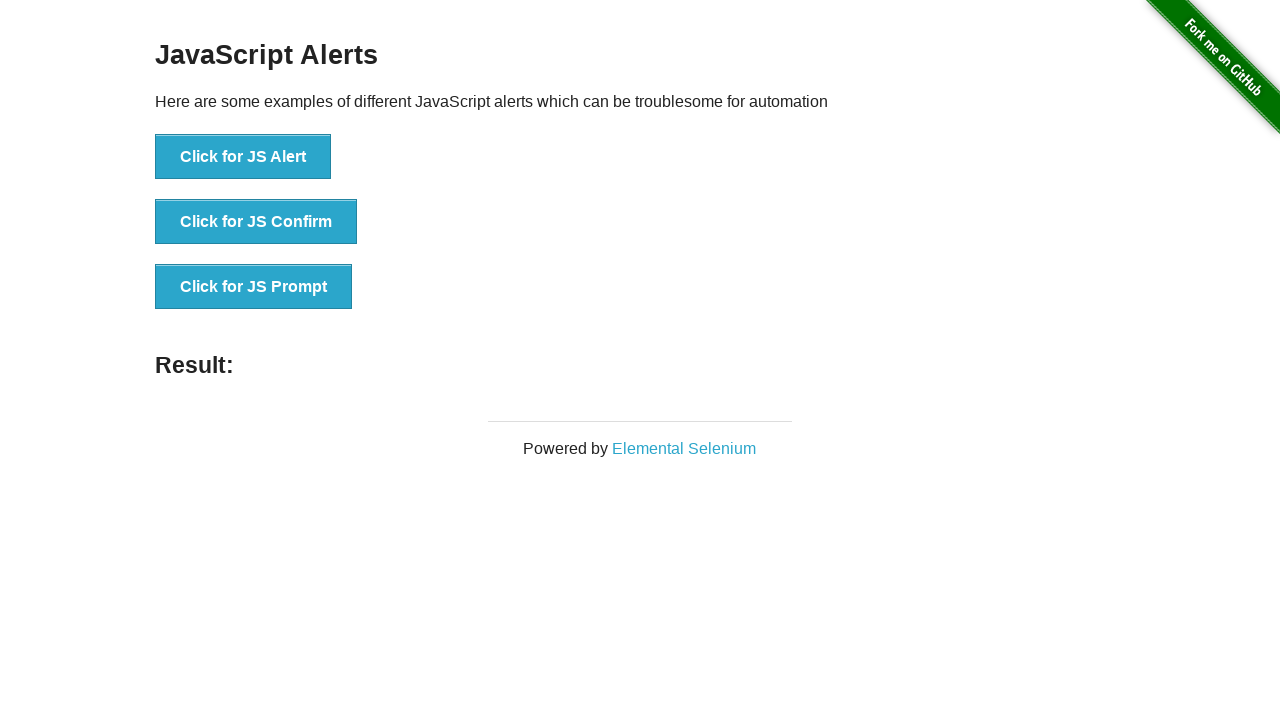

Clicked the JS Prompt button at (254, 287) on xpath=//button[normalize-space()='Click for JS Prompt']
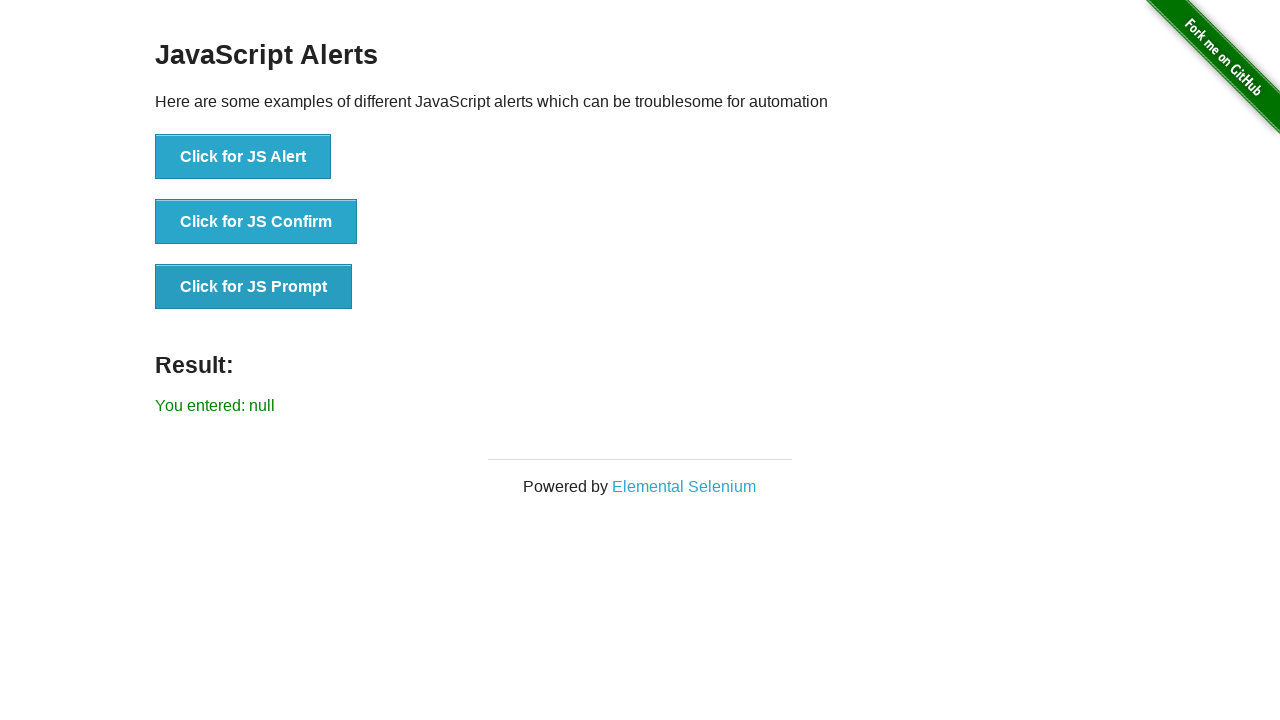

Set up dialog handler to accept prompts with text 'hello'
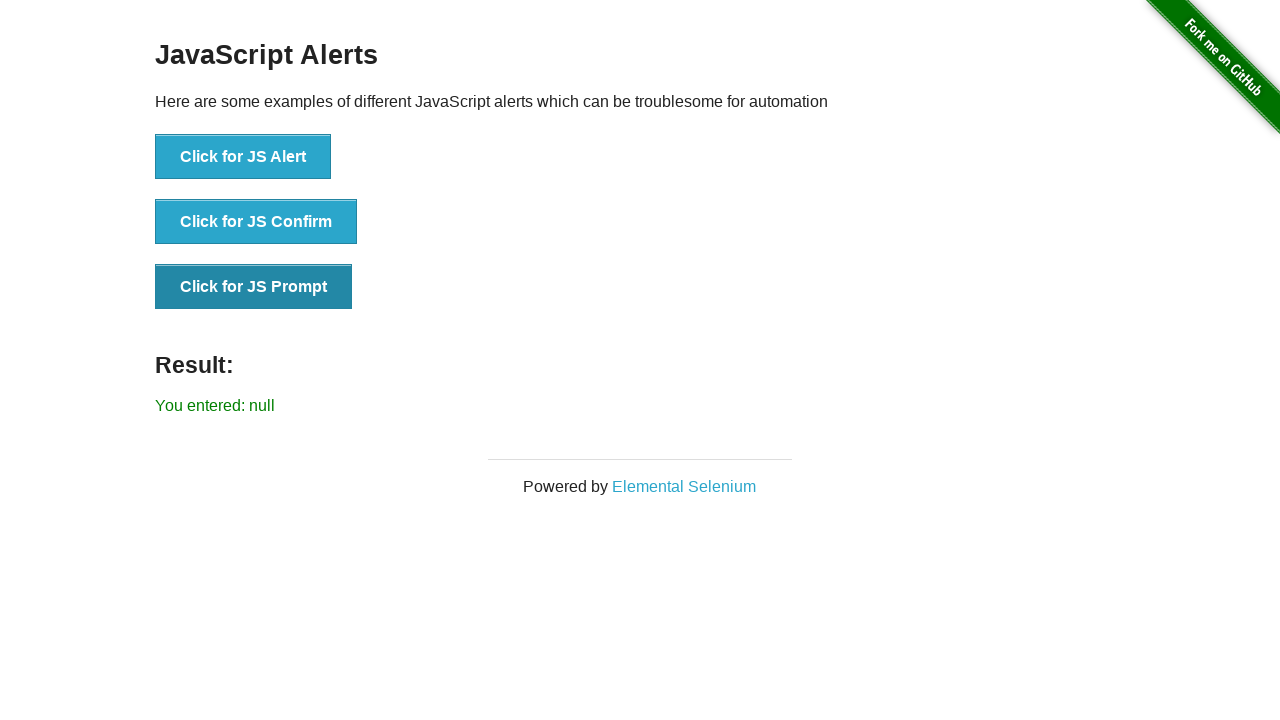

Clicked the JS Prompt button to trigger dialog at (254, 287) on xpath=//button[normalize-space()='Click for JS Prompt']
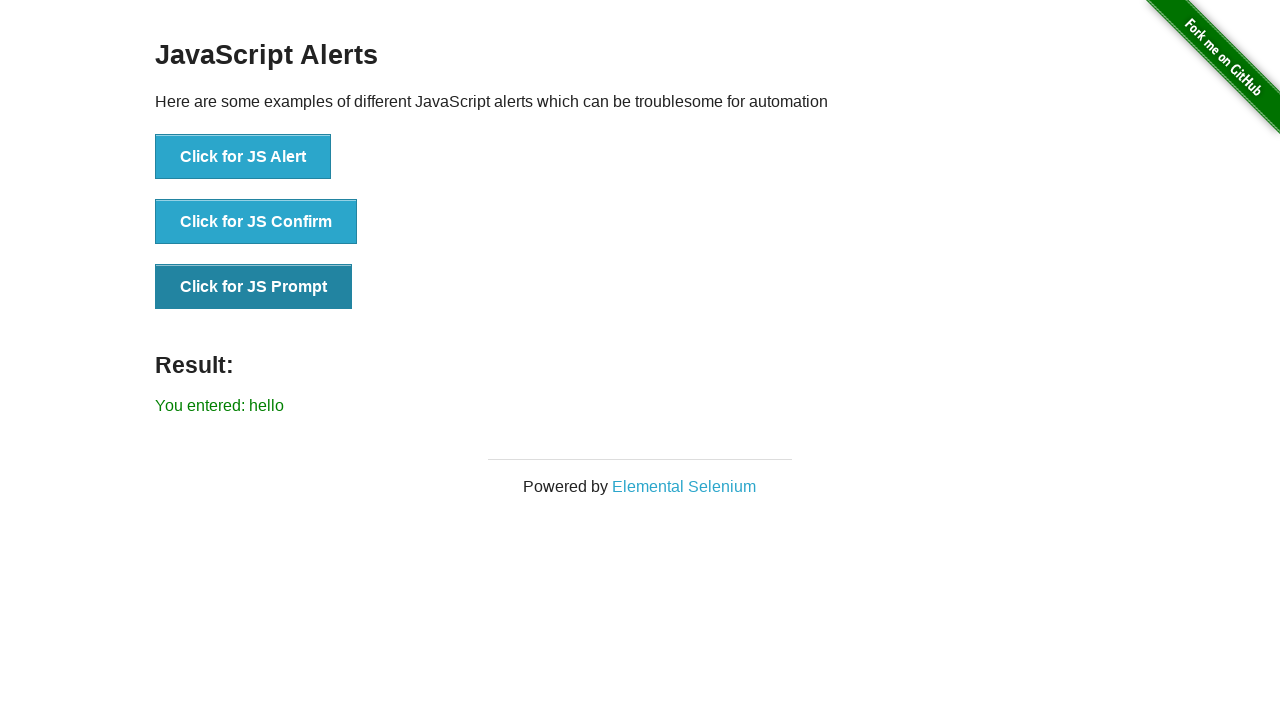

Result message appeared after accepting prompt dialog
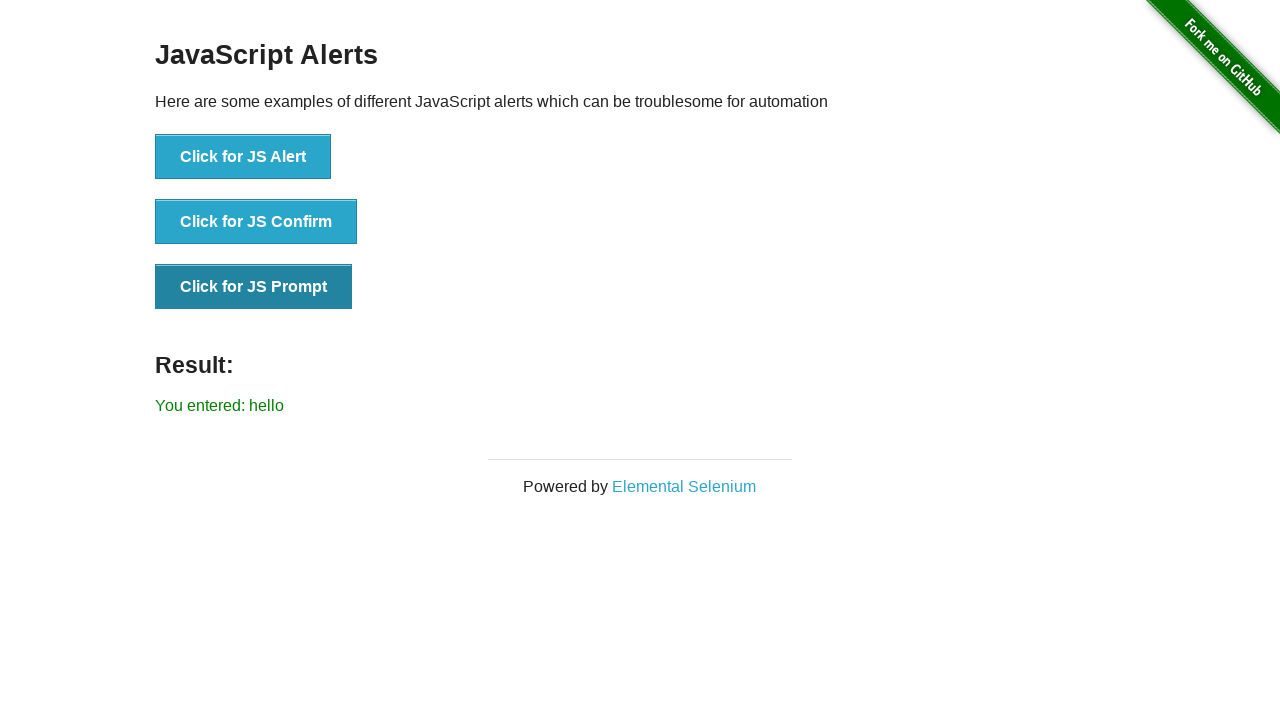

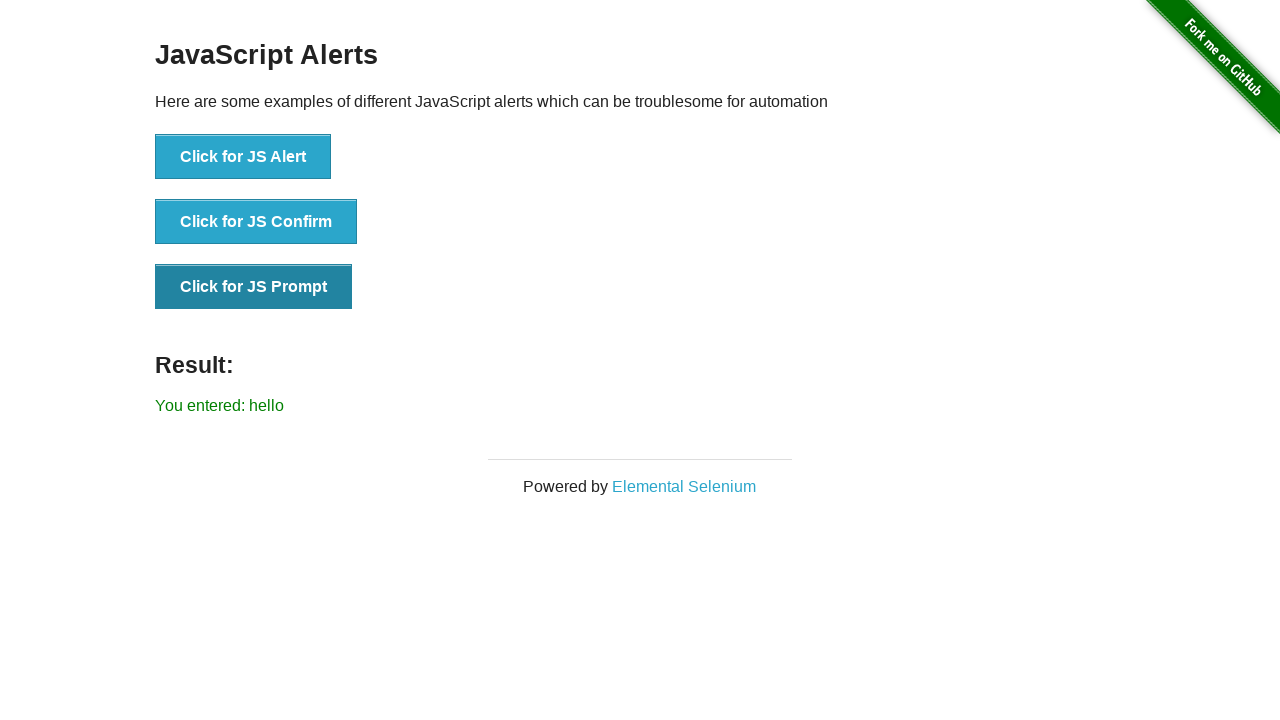